Navigates to a test page and verifies the presence of a table element with rows and columns, demonstrating table element location in browser automation.

Starting URL: http://only-testing-blog.blogspot.in/2014/01/textbox.html

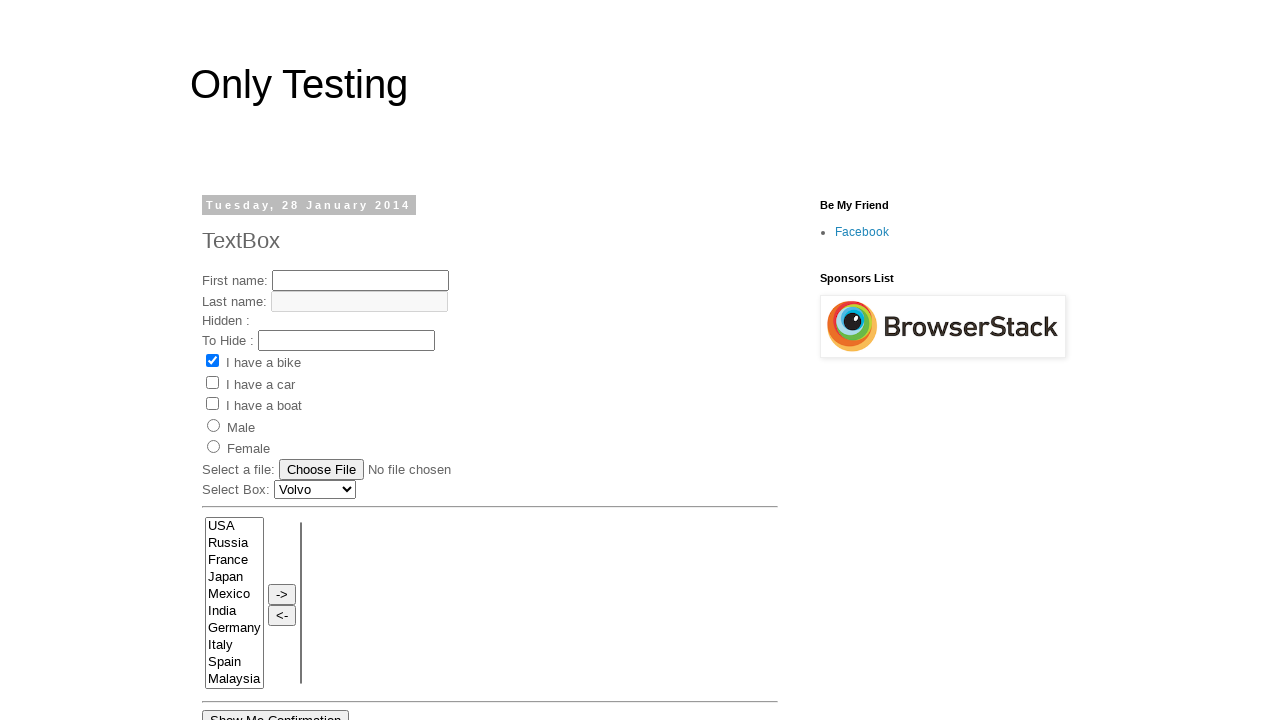

Navigated to test page with table element
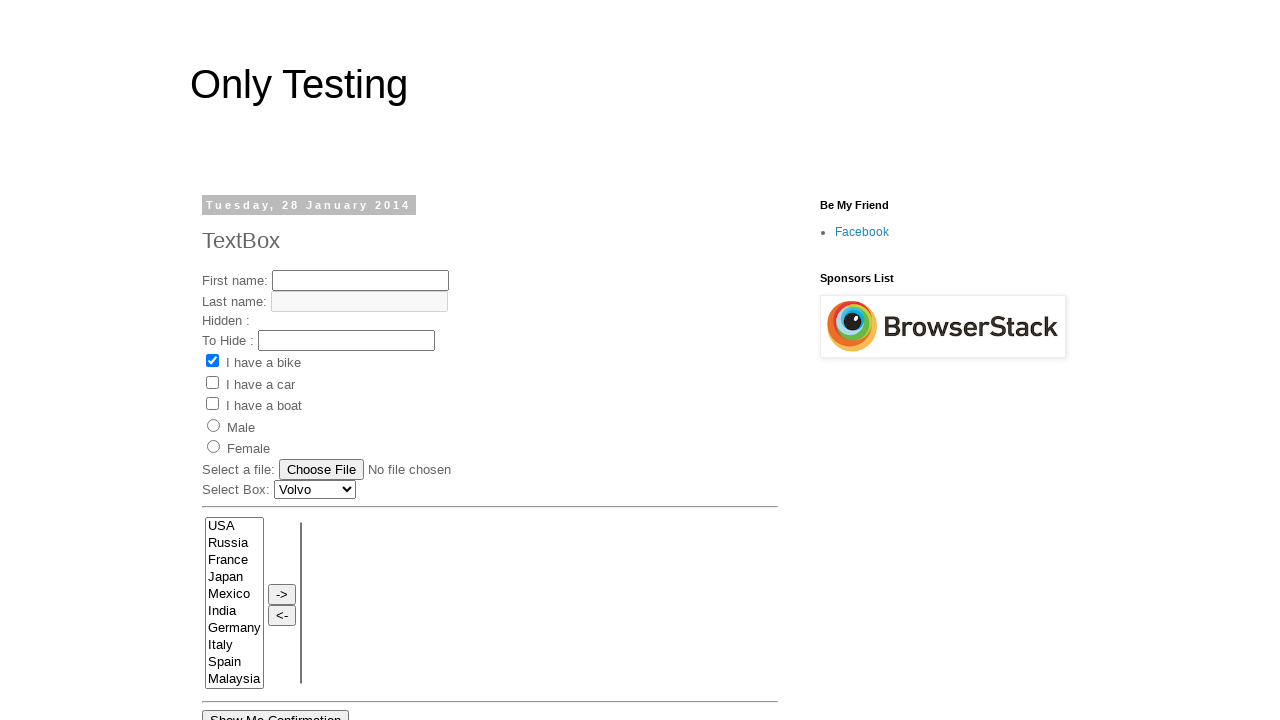

Table element located and loaded
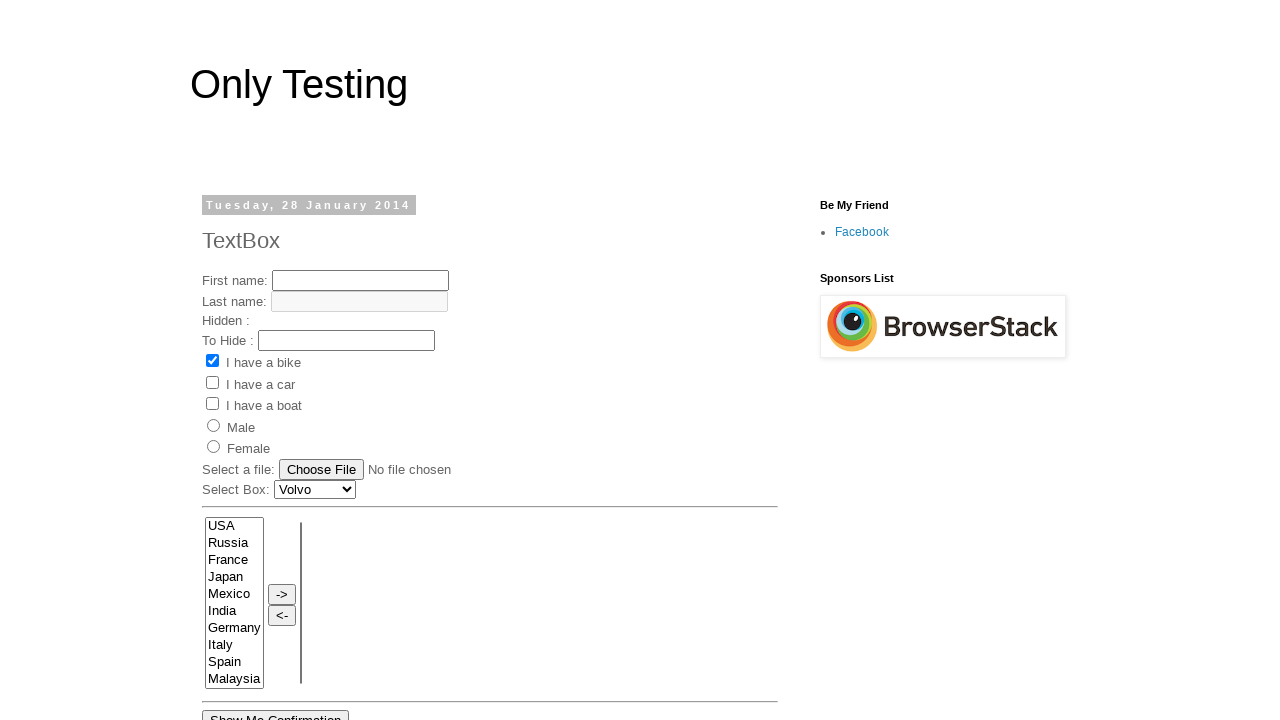

First table row verified and visible
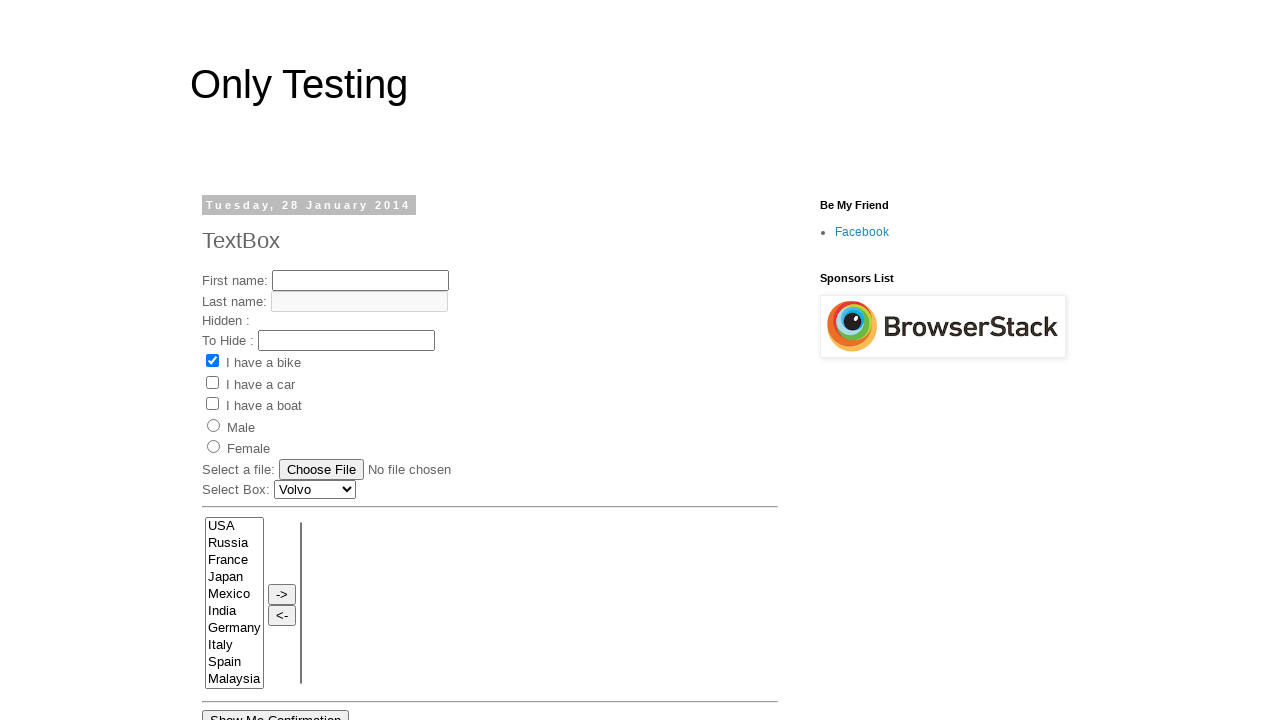

First table column verified and visible
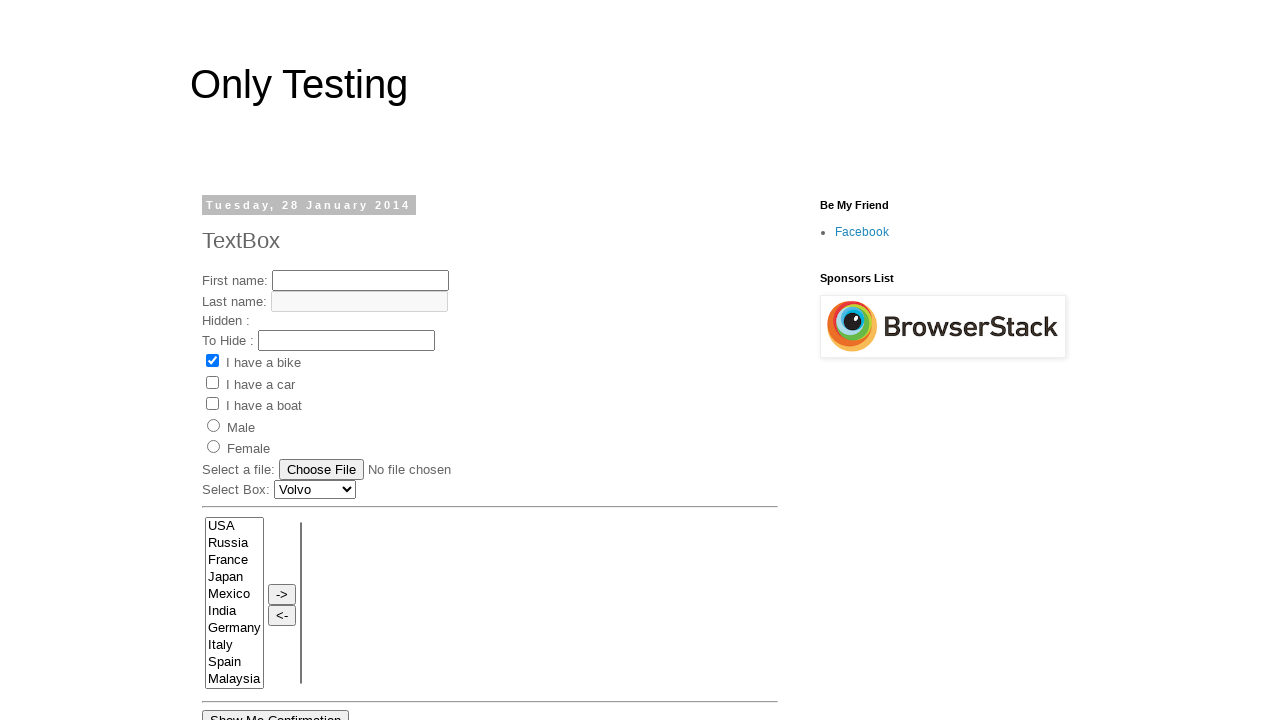

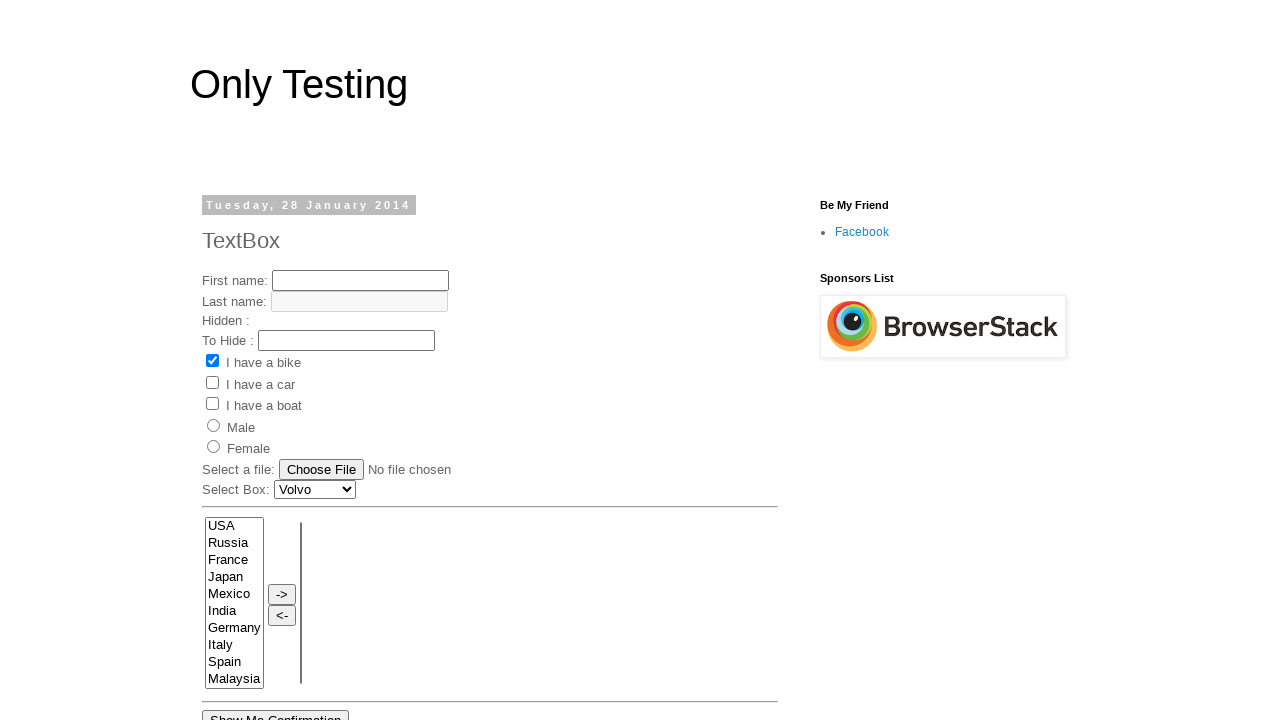